Tests form submission by filling name, email, and phone fields with "Ольга" and verifying the confirmation message

Starting URL: https://lm.skillbox.cc/qa_tester/module02/homework1/

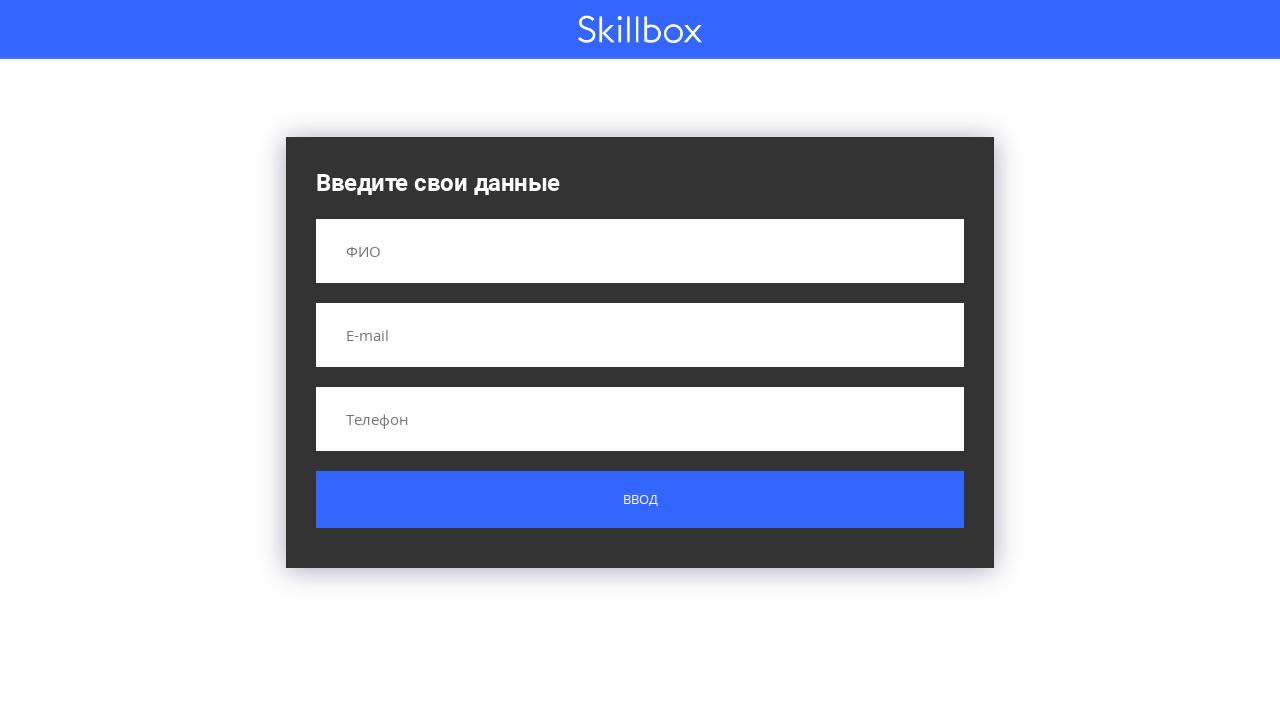

Filled name field with 'Ольга' on input[name='name']
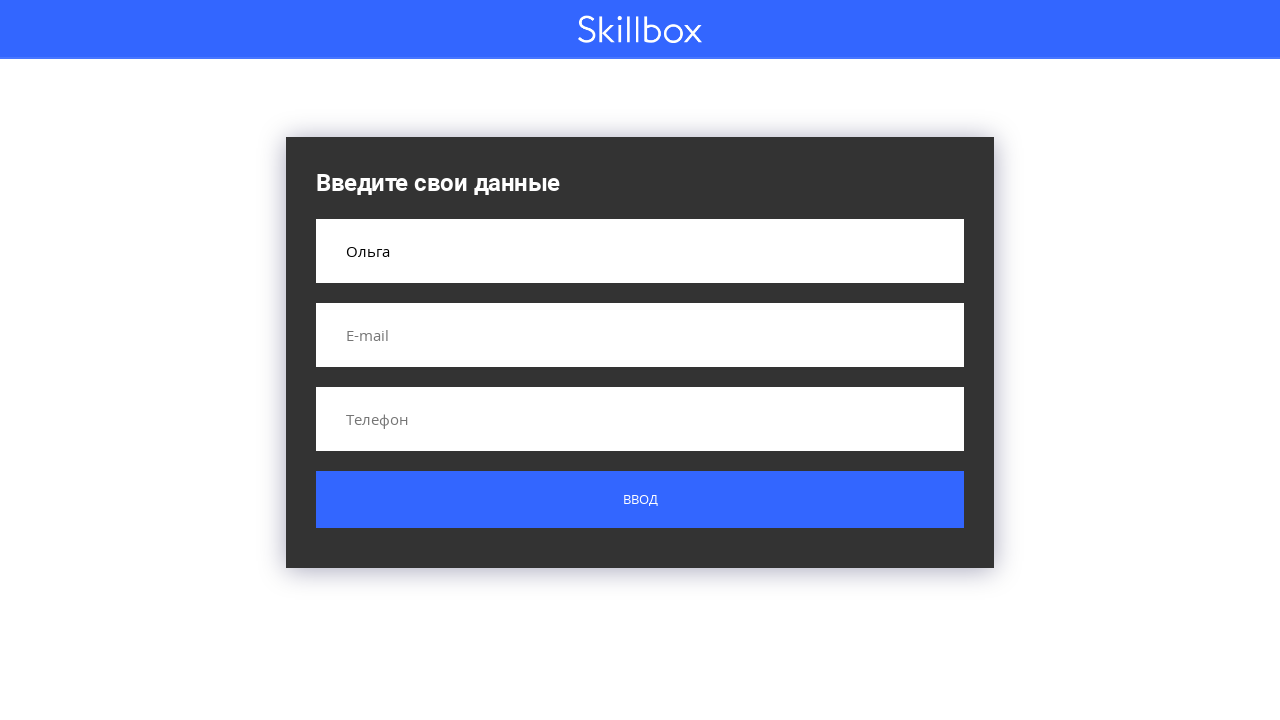

Filled email field with 'olga.test@example.com' on input[name='email']
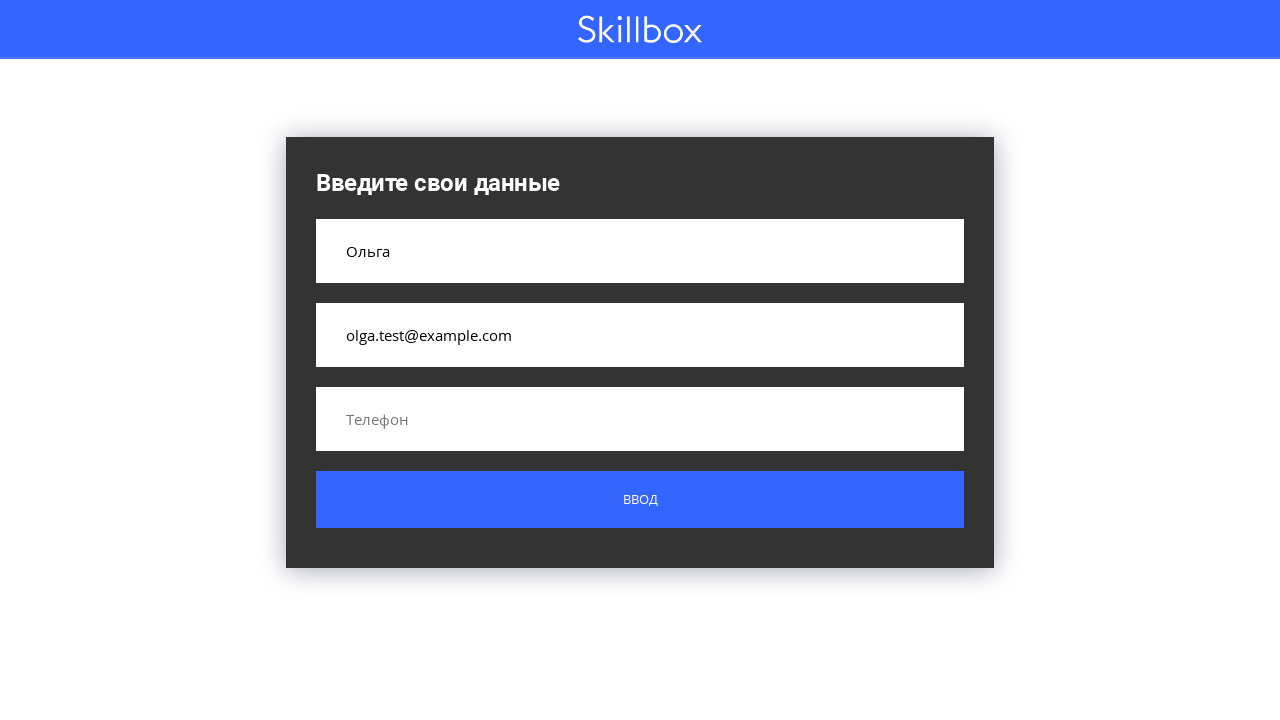

Filled phone field with '+79125902407' on input[name='phone']
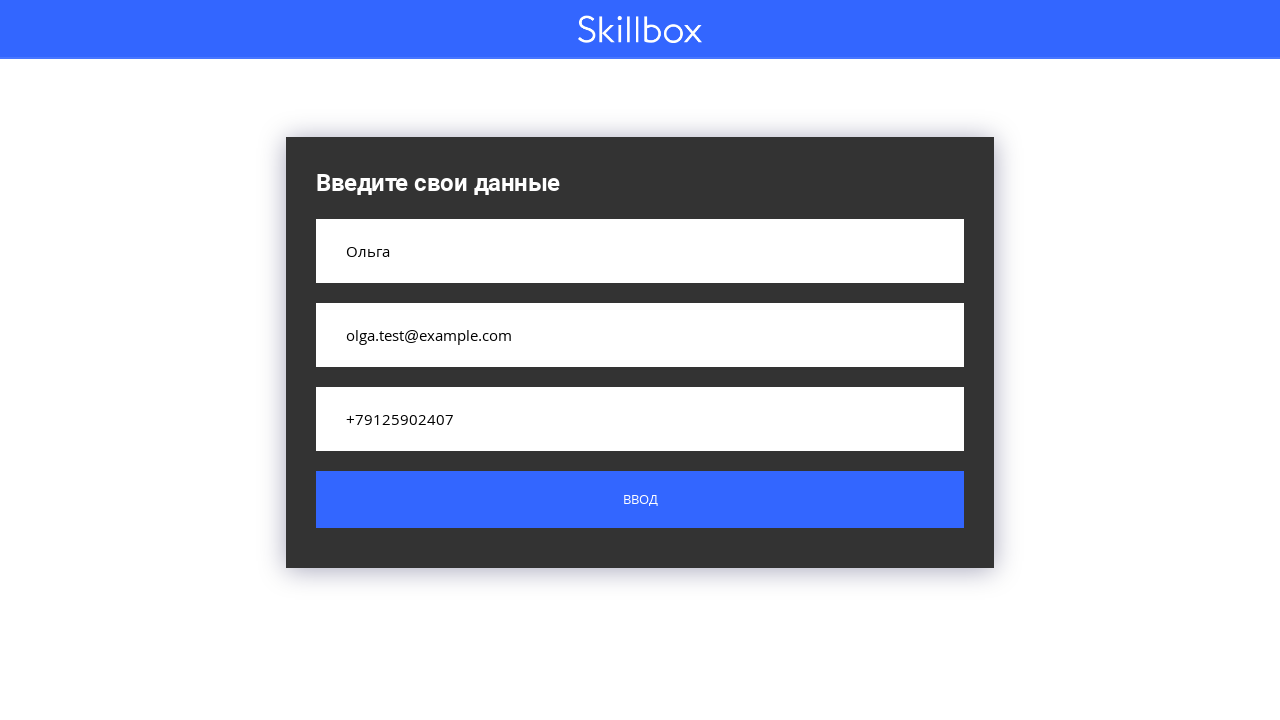

Clicked submit button to submit form at (640, 500) on .button
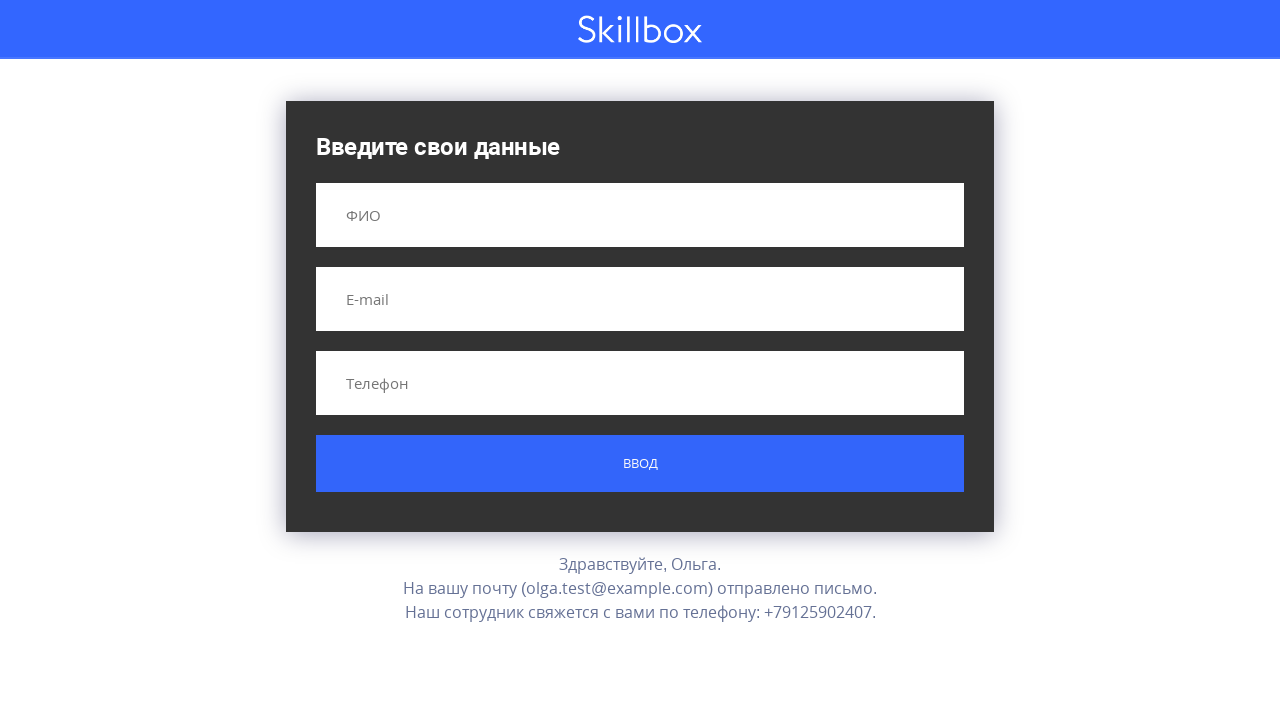

Confirmation message appeared after form submission
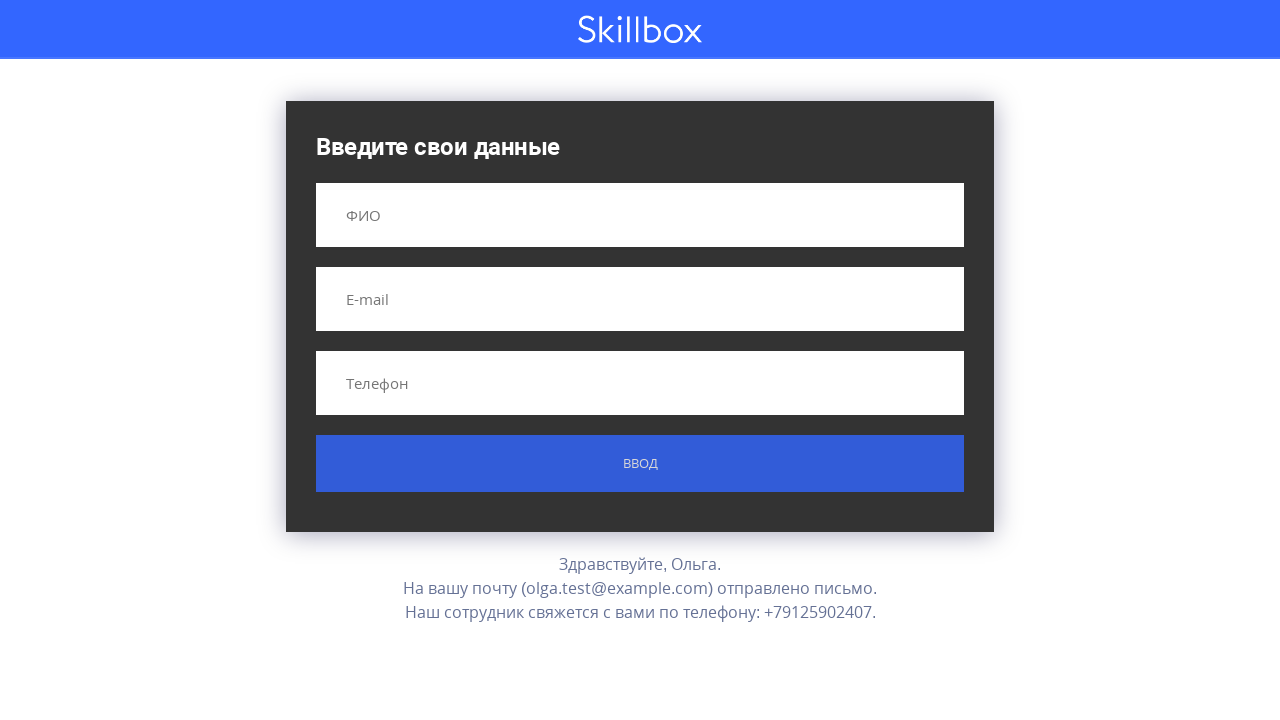

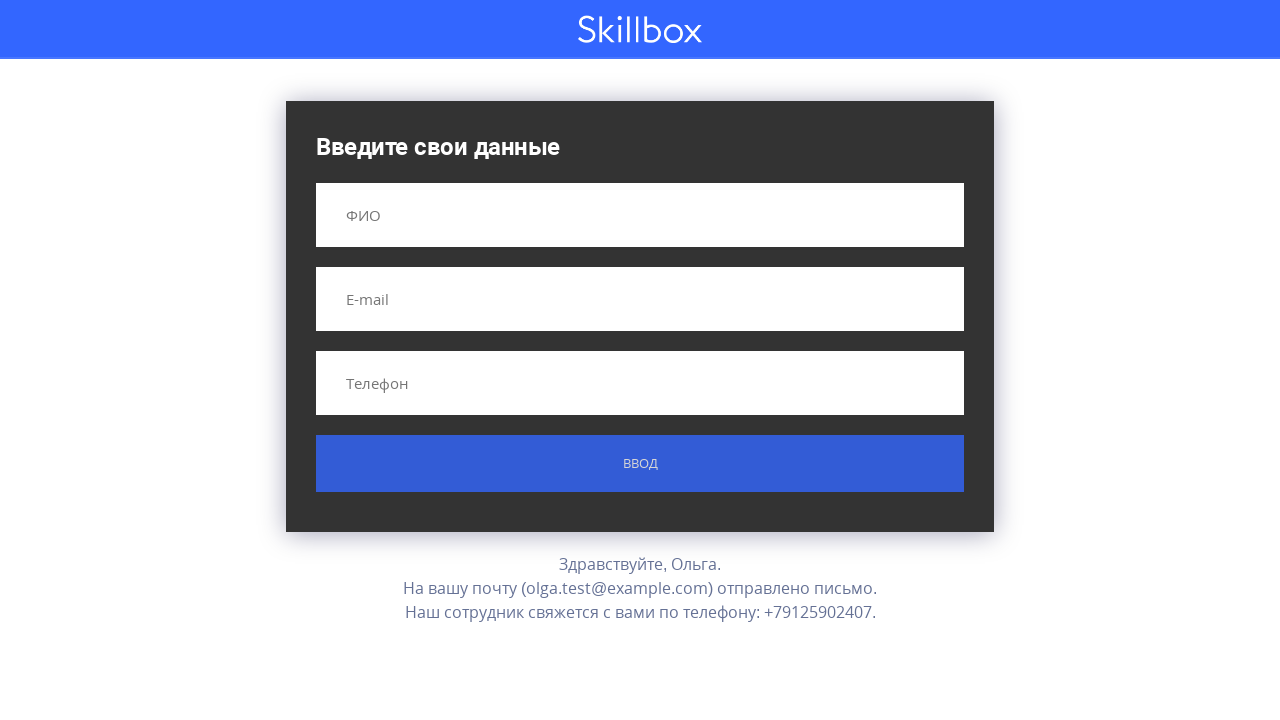